Tests dynamic control functionality by toggling the enabled state of a text field and verifying the change

Starting URL: https://v1.training-support.net/selenium/dynamic-controls

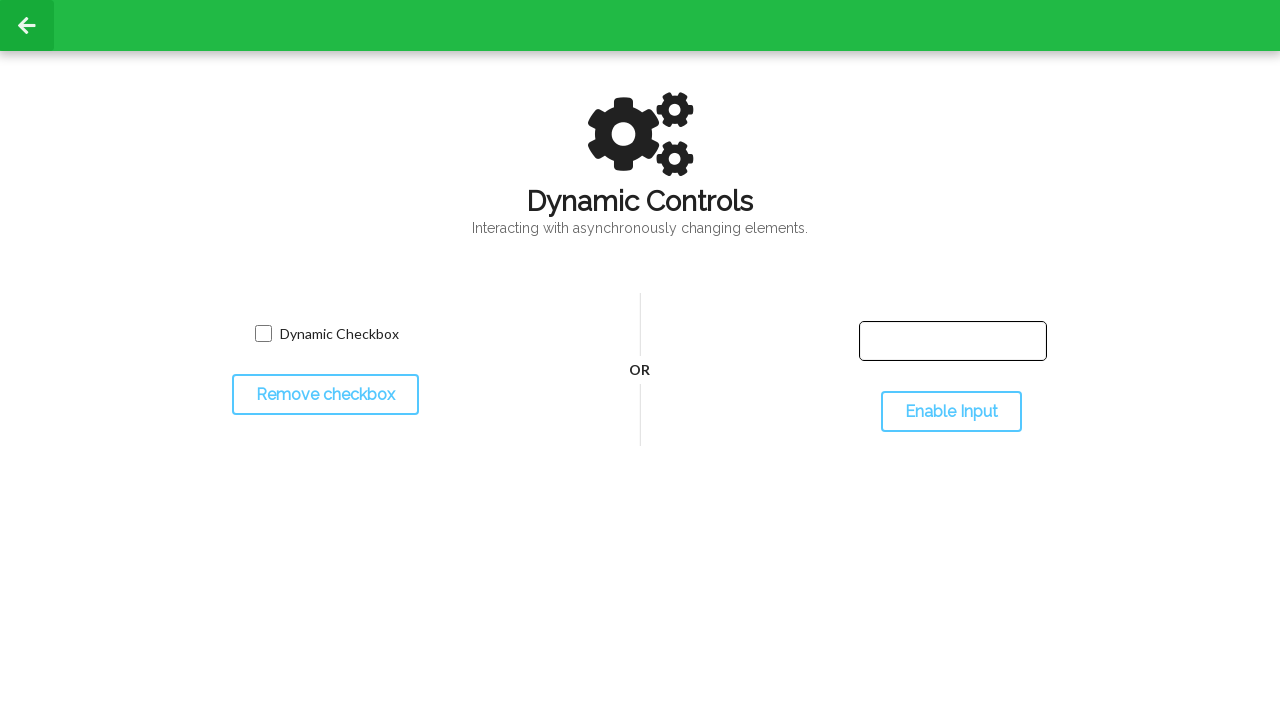

Navigated to dynamic controls test page
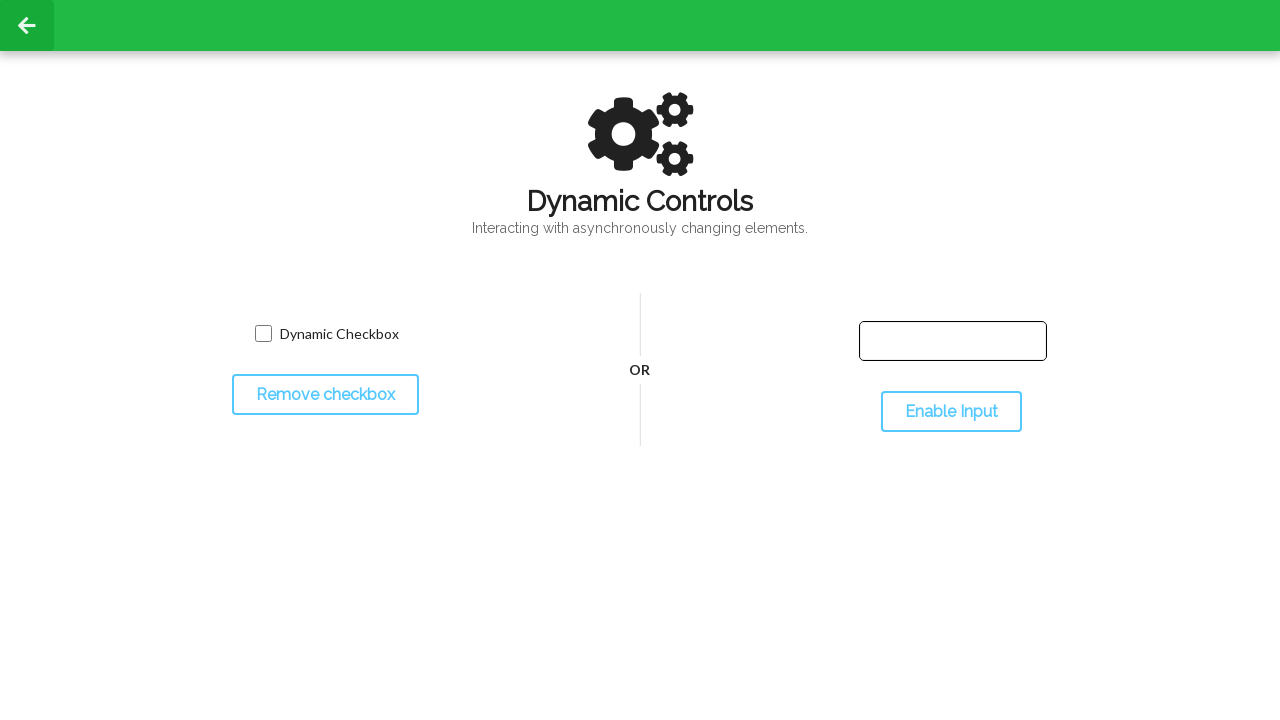

Located the text input field
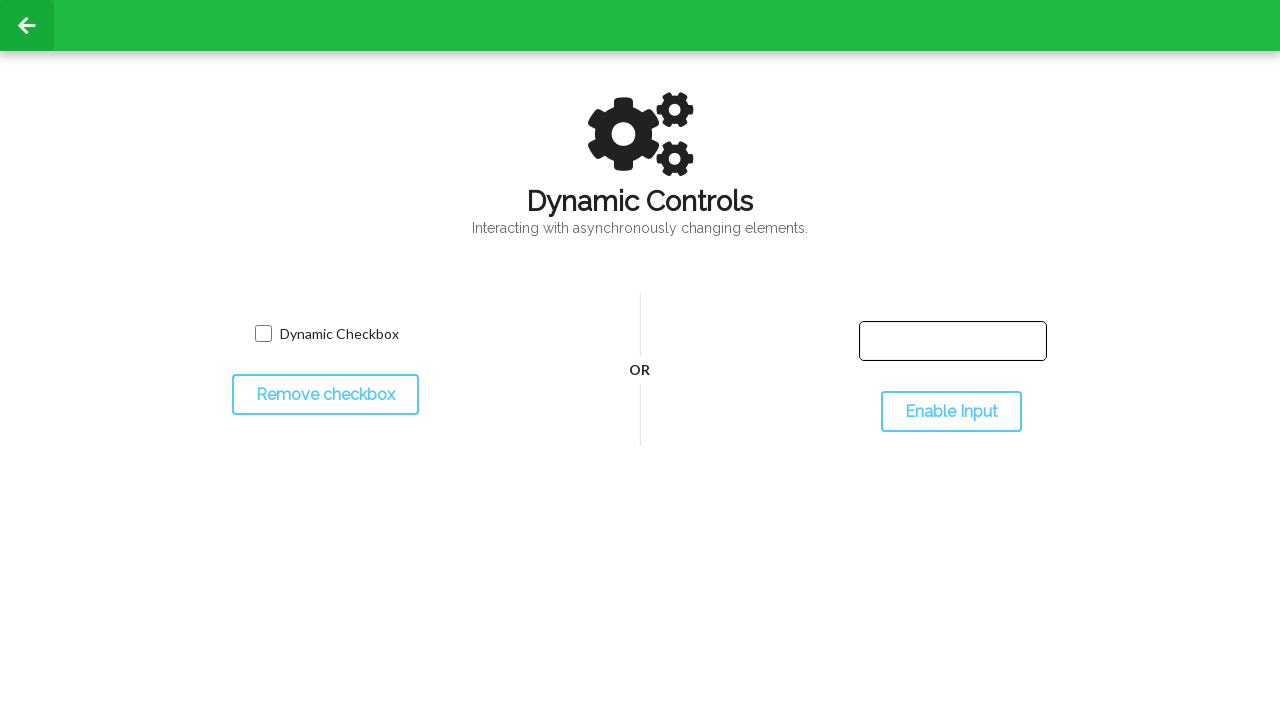

Verified text field is initially disabled
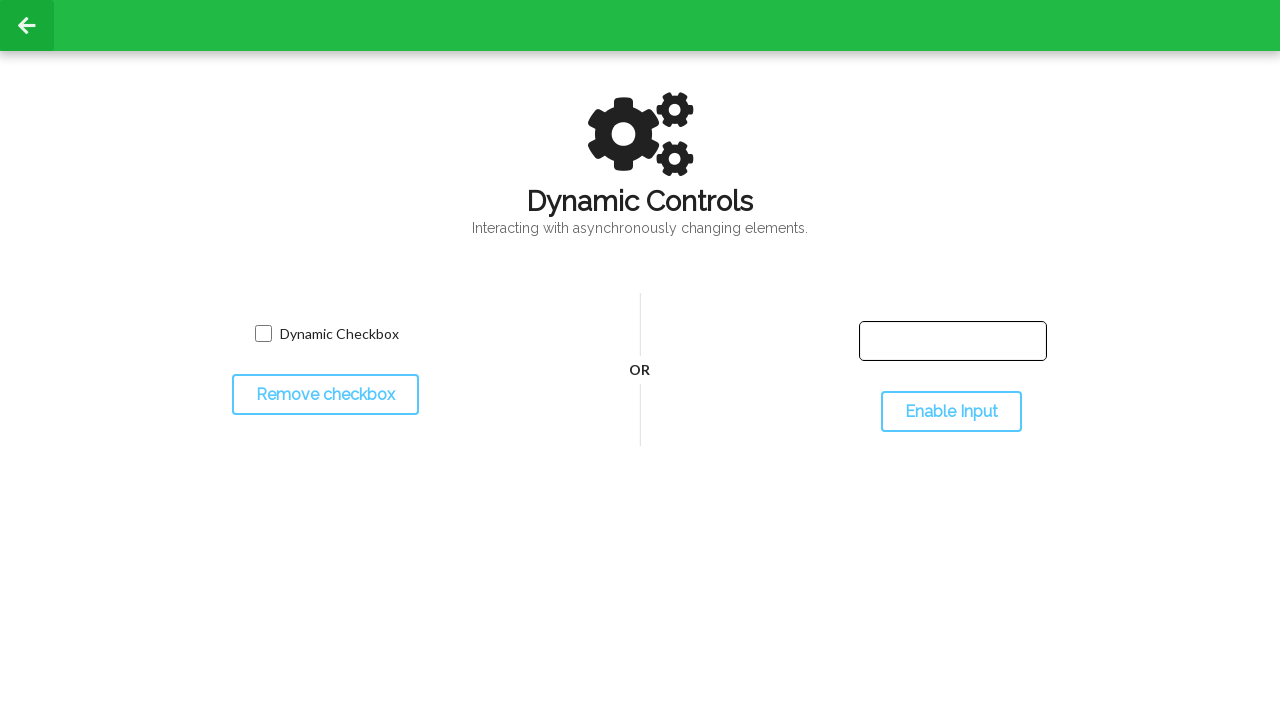

Clicked toggle button to enable the text field at (951, 412) on #toggleInput
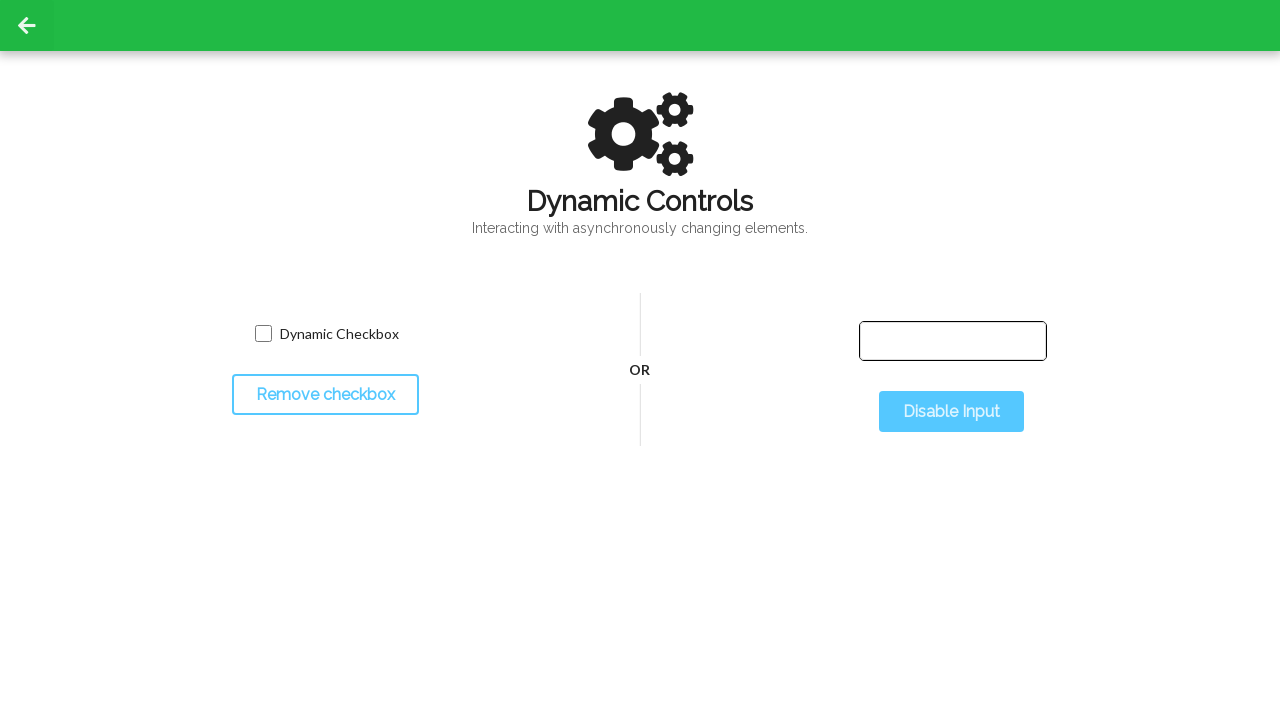

Waited for text field to become enabled
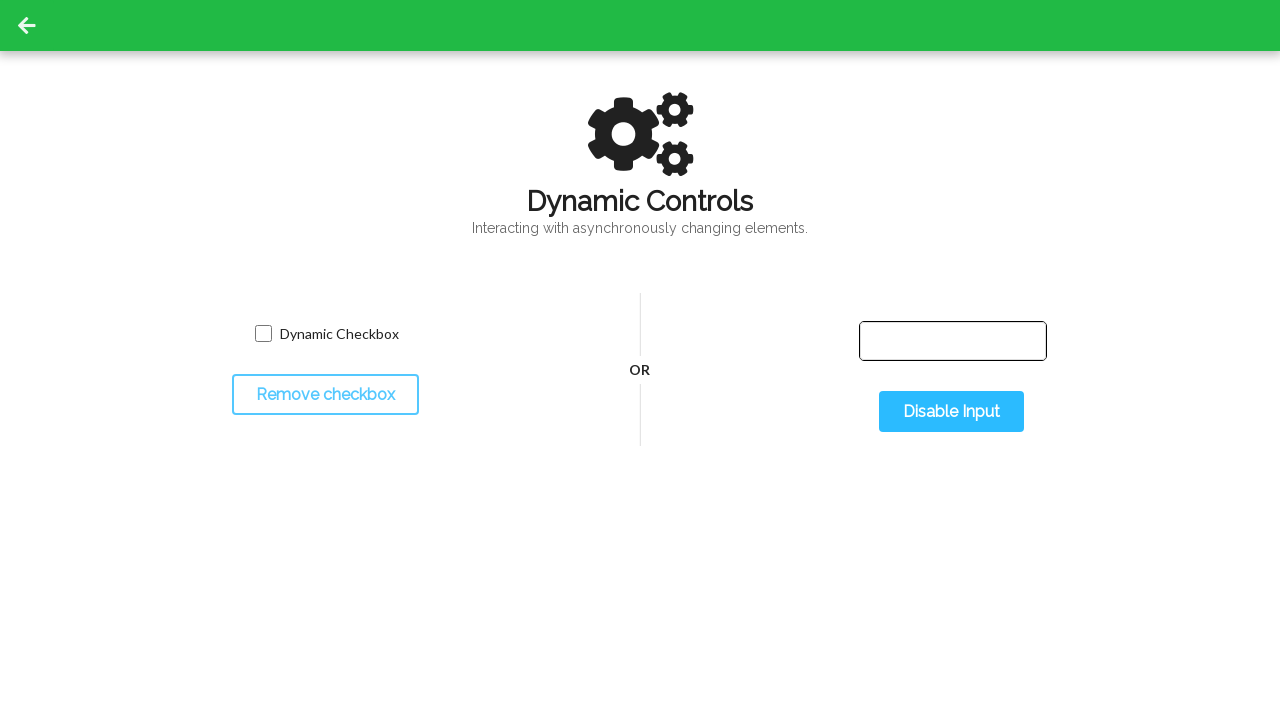

Verified text field is now enabled after toggle
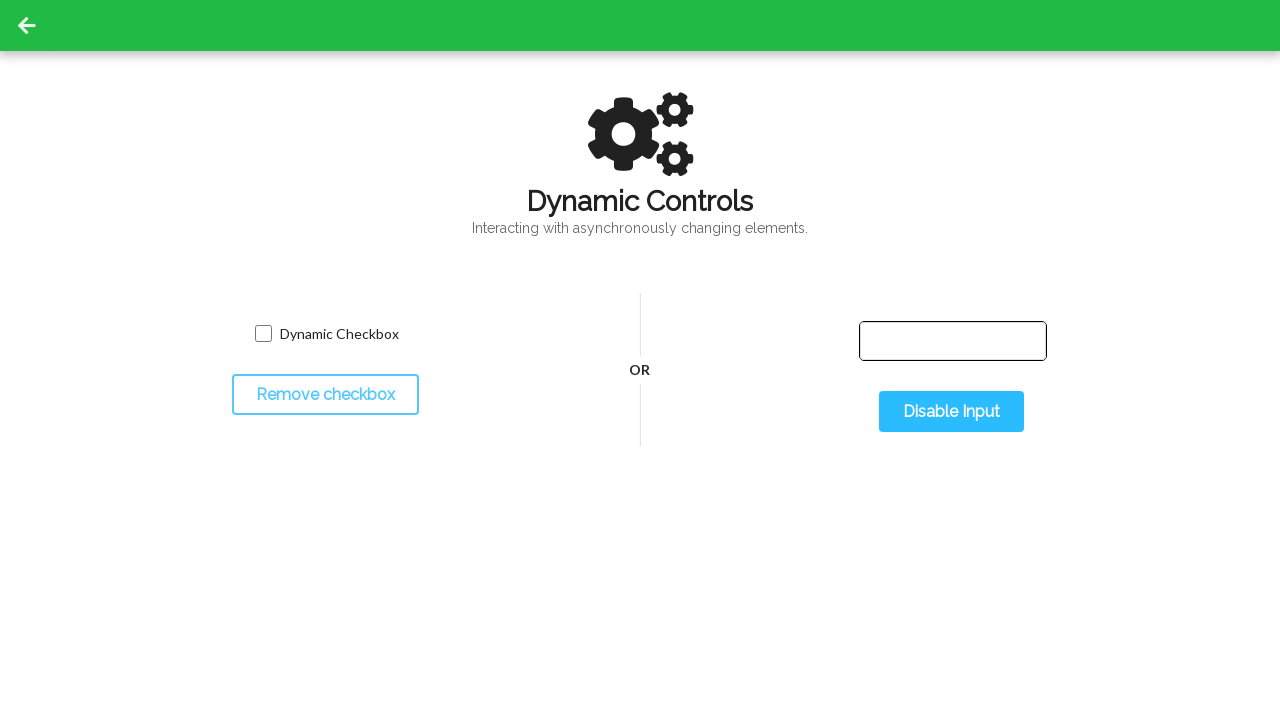

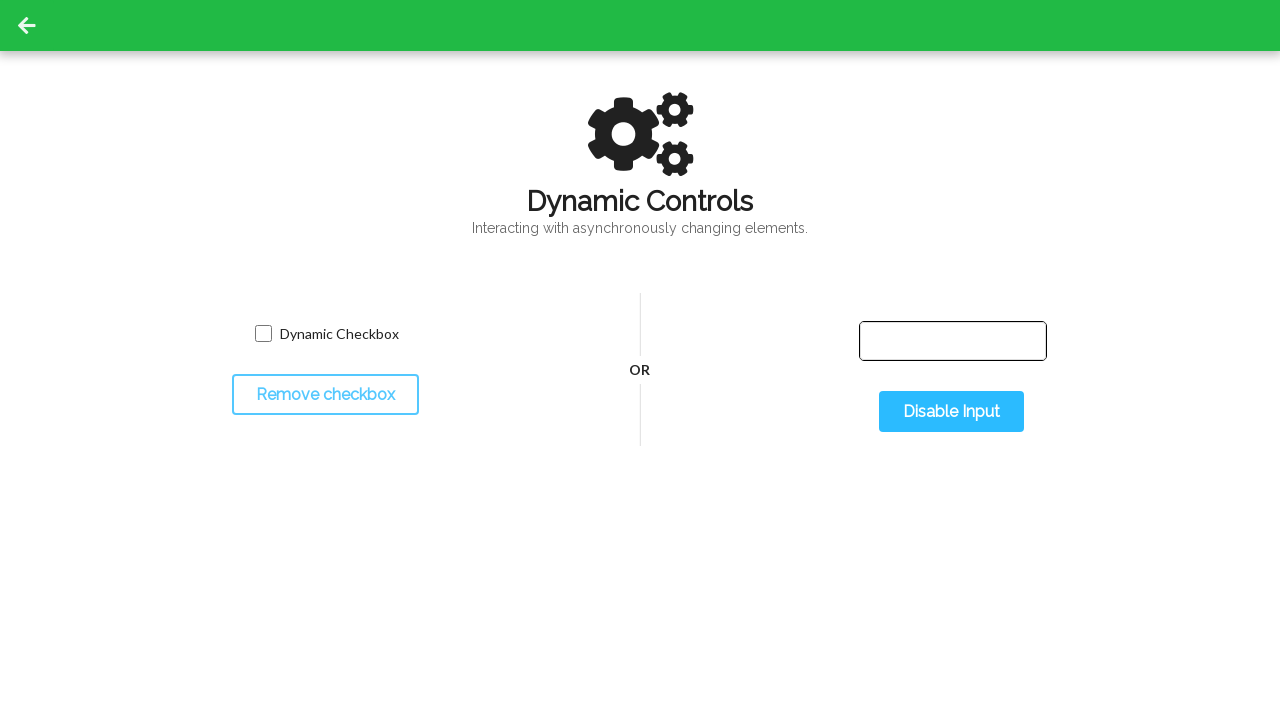